Solves a math challenge by reading a value from the page, calculating the result using a logarithmic formula, and submitting the answer along with checkbox selections

Starting URL: https://suninjuly.github.io/math.html

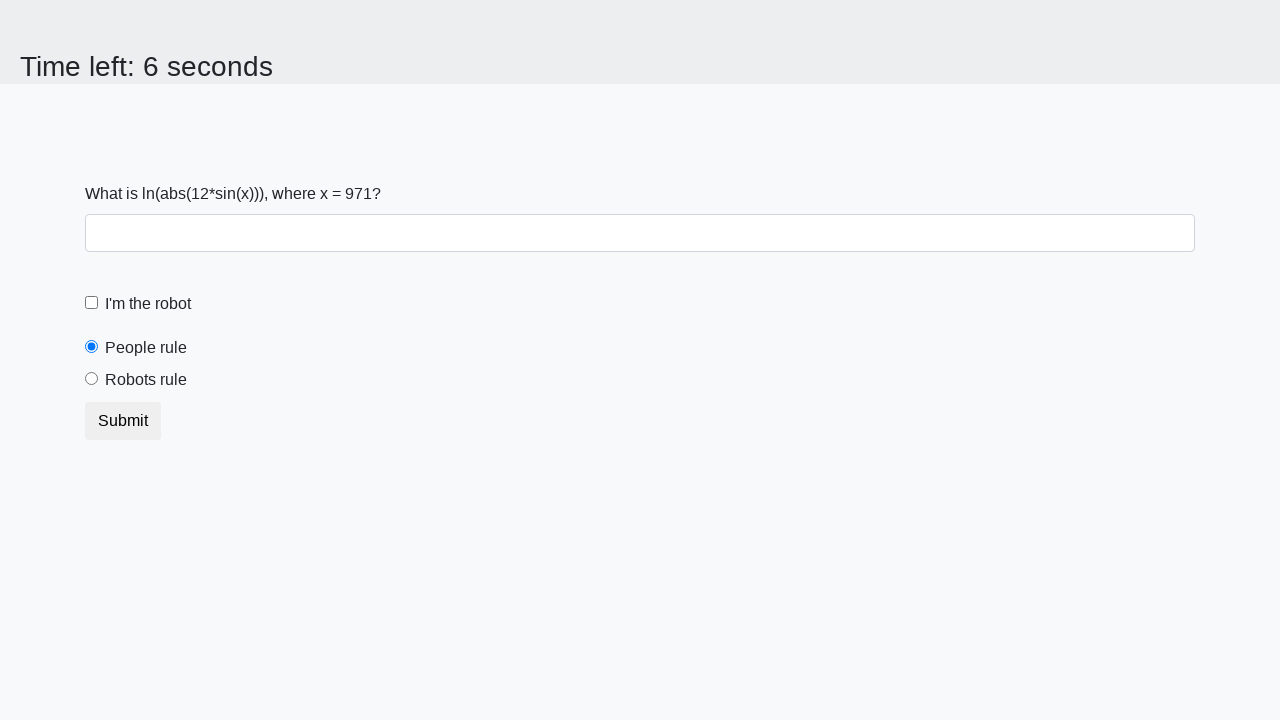

Read value from #input_value element
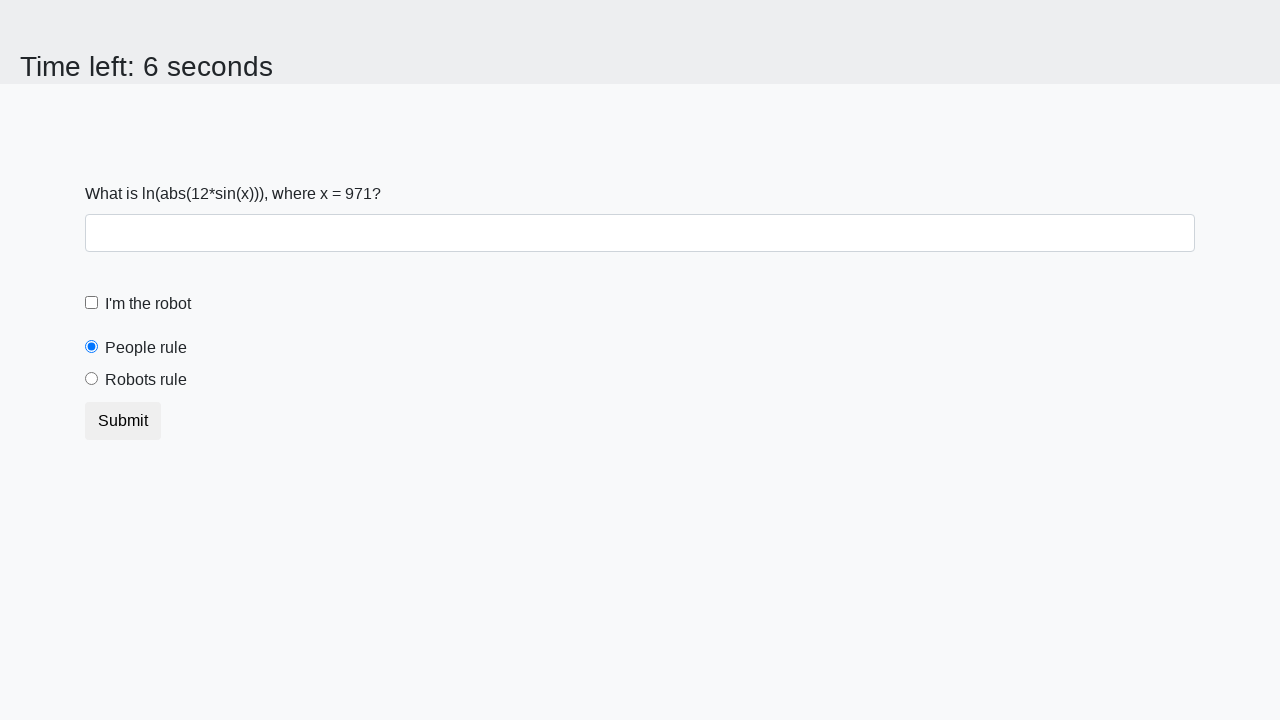

Filled answer field with calculated logarithmic result on input >> nth=0
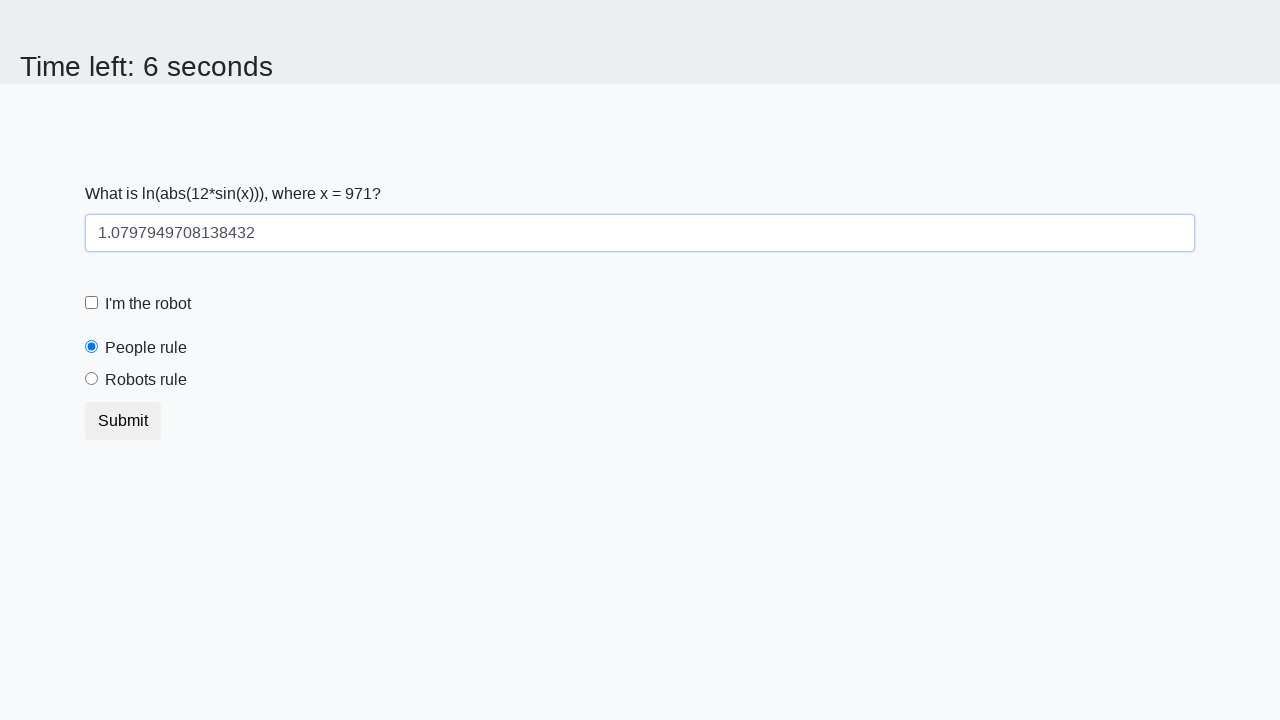

Clicked robot checkbox at (92, 303) on #robotCheckbox
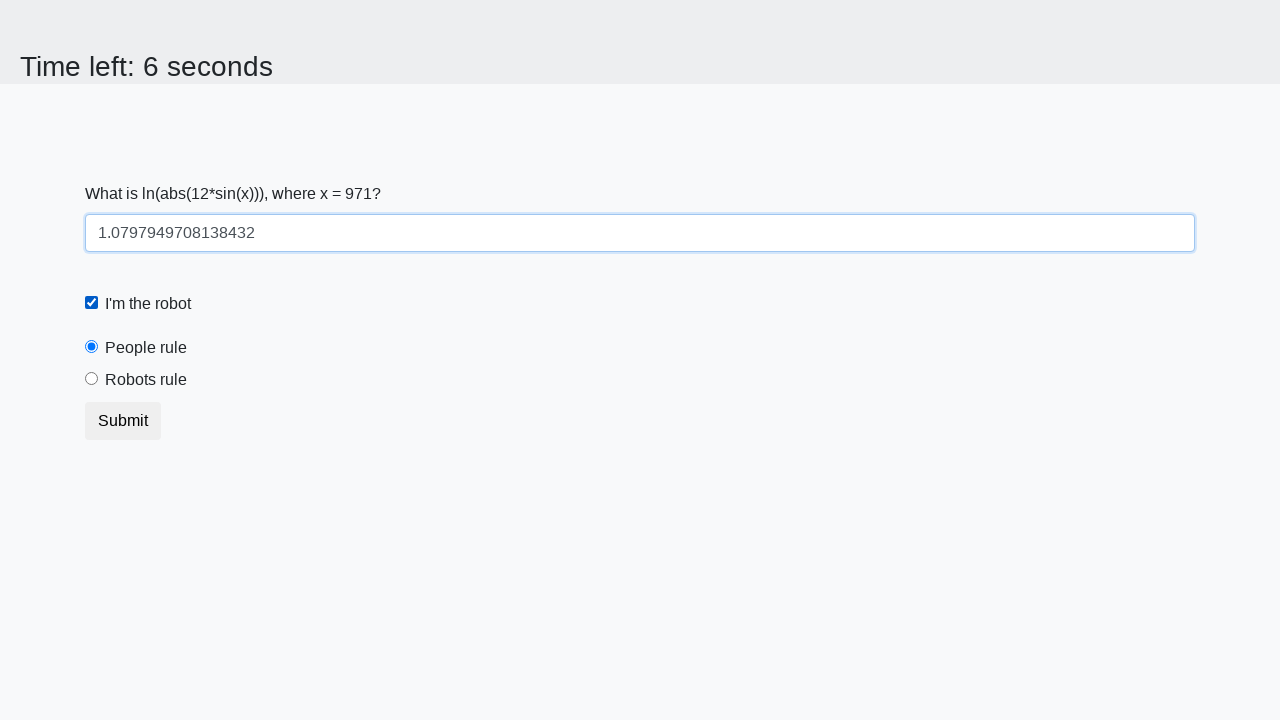

Clicked robots rule radio button at (92, 379) on #robotsRule
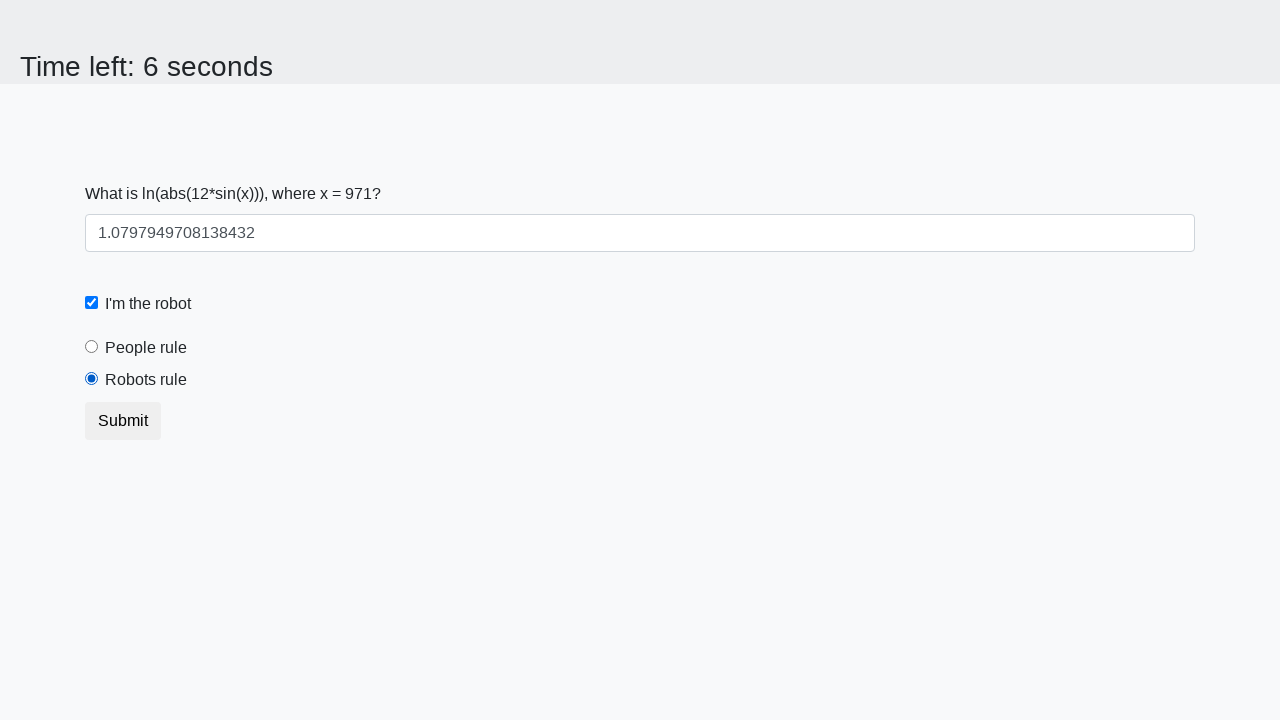

Clicked submit button to complete challenge at (123, 421) on button
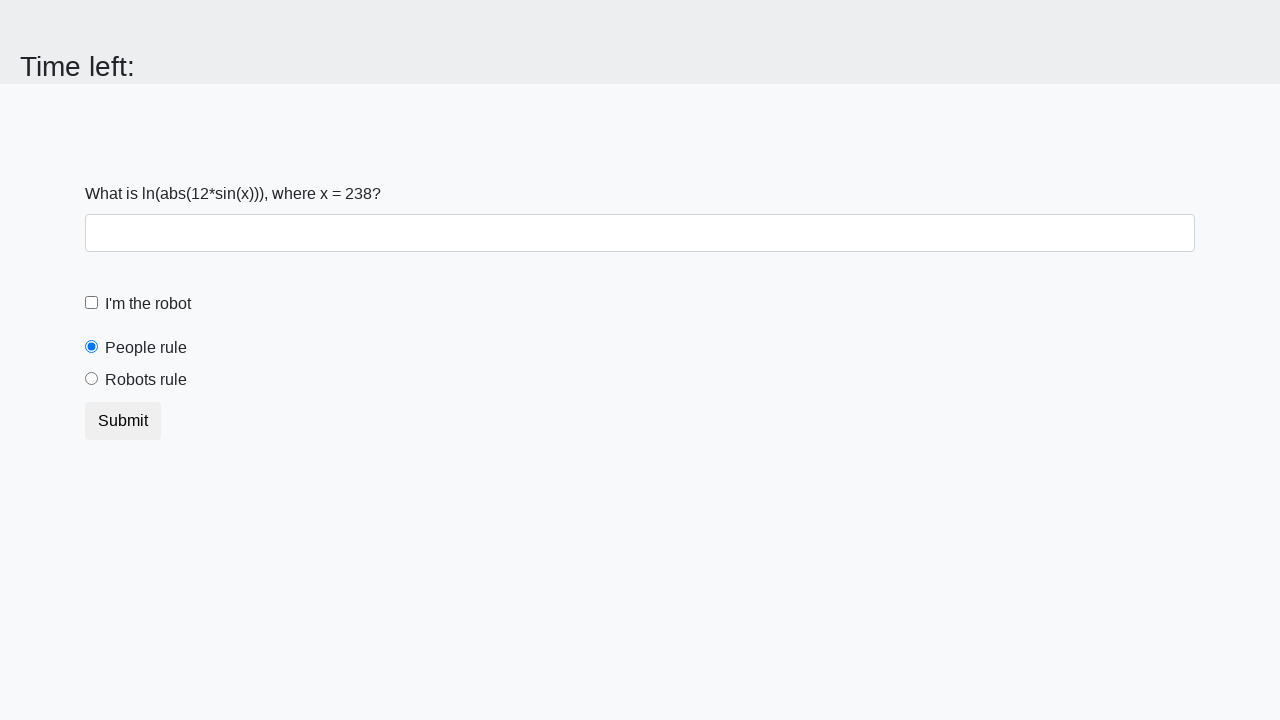

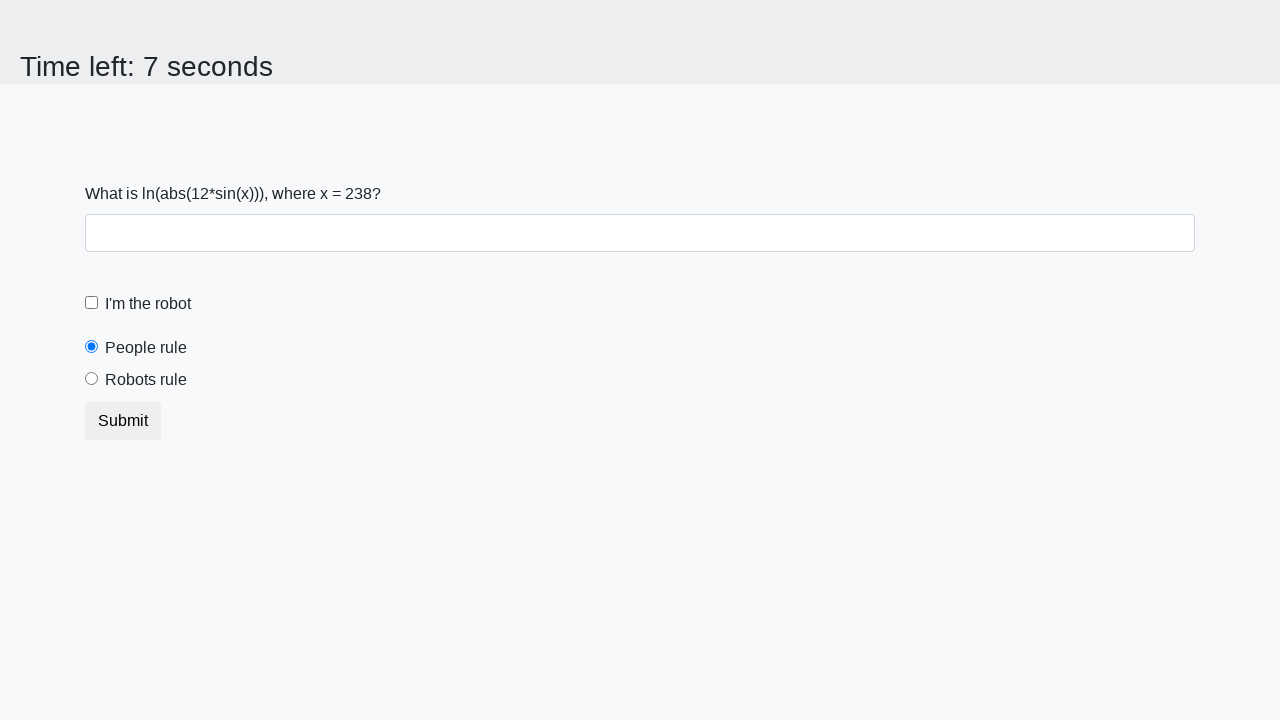